Navigates to a Stepik lesson page, enters an answer in the textarea field, and clicks the submit button to submit the solution.

Starting URL: https://stepik.org/lesson/25969/step/12

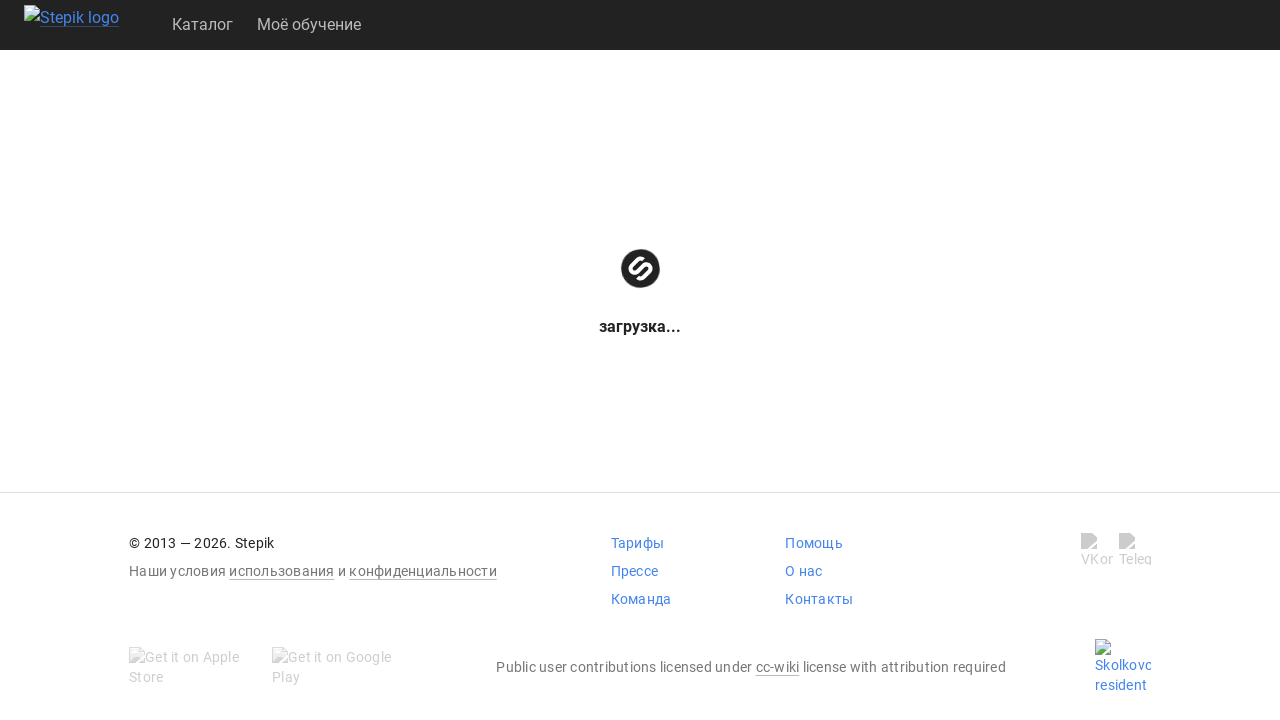

Textarea field became visible on Stepik lesson page
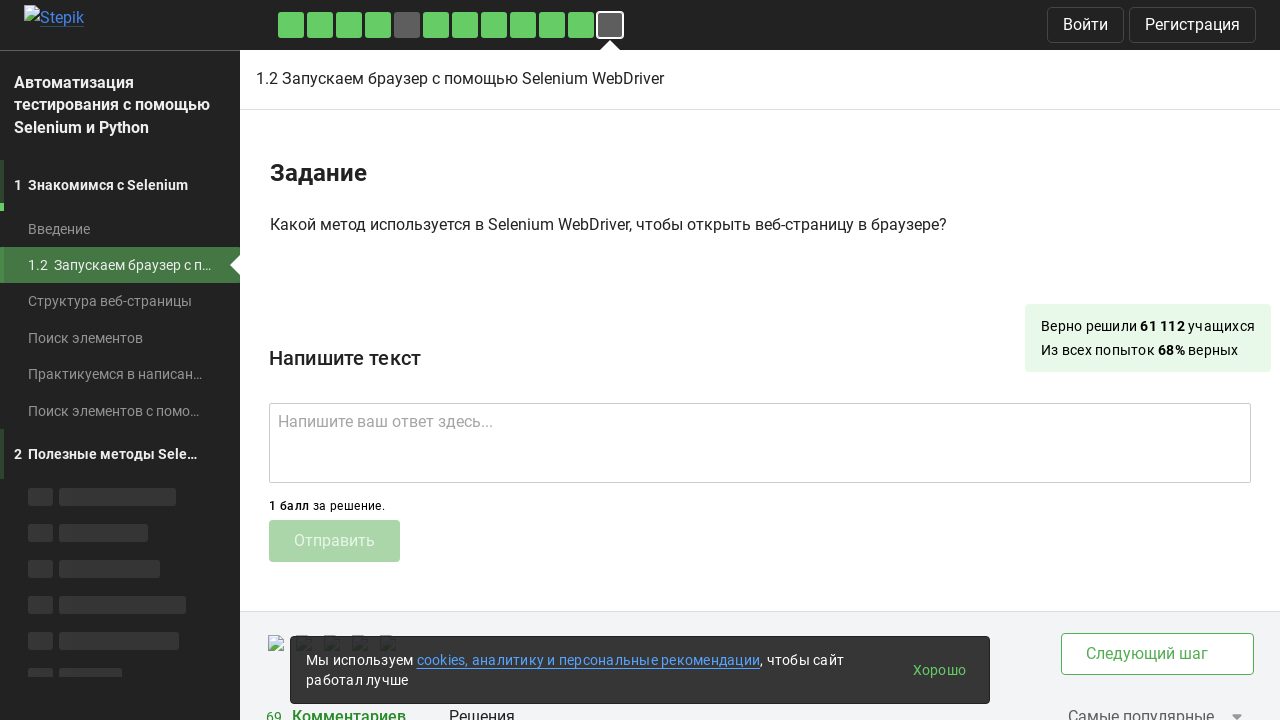

Entered answer 'get()' in textarea field on .textarea
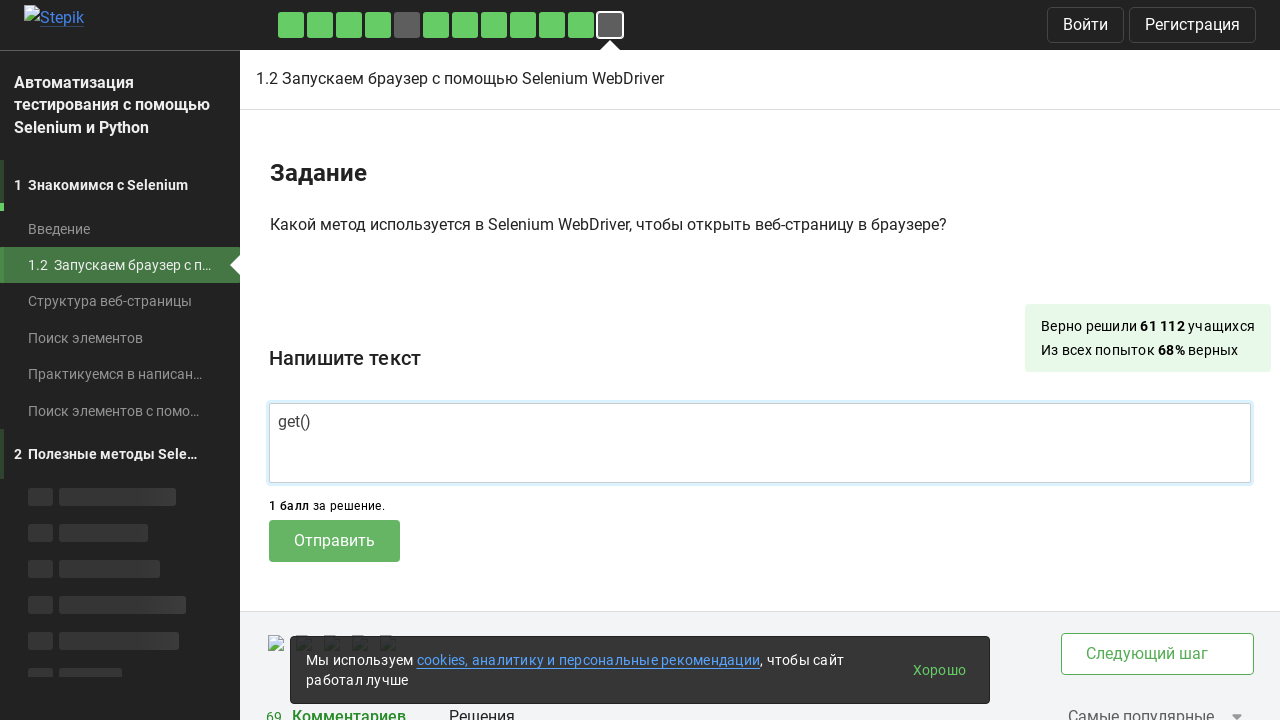

Submit button became available
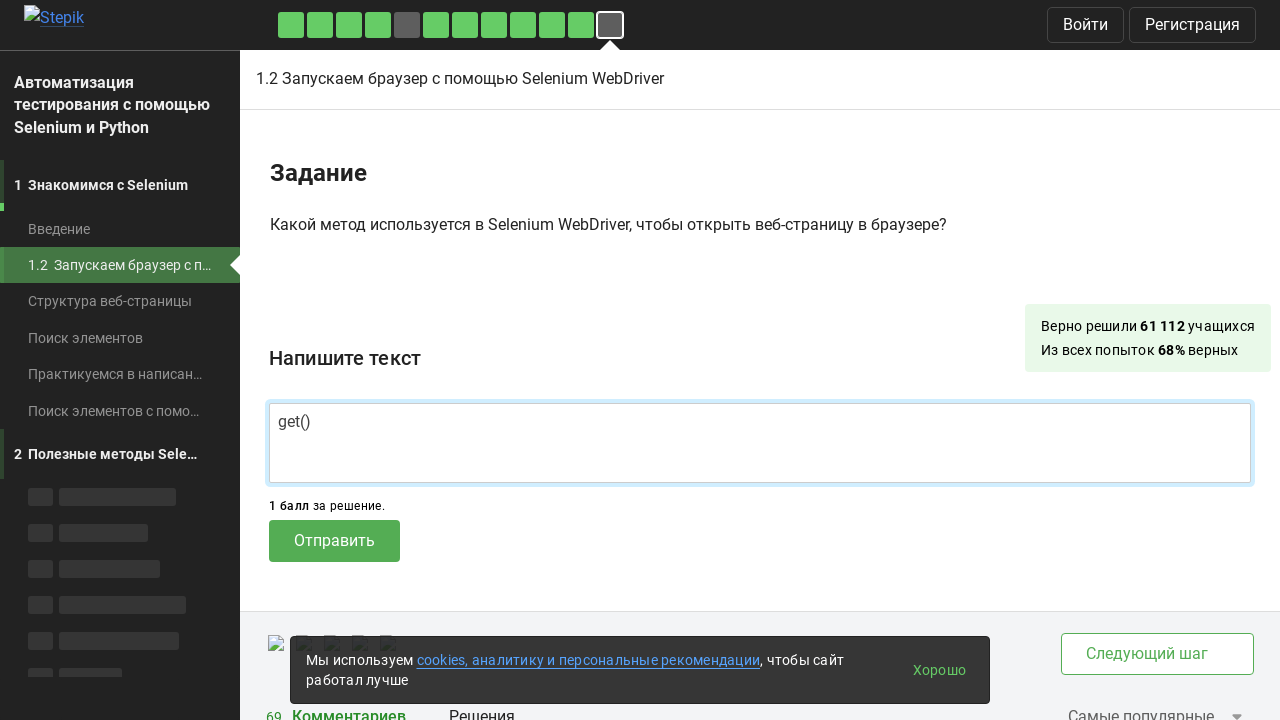

Clicked submit button to submit the solution at (334, 541) on .submit-submission
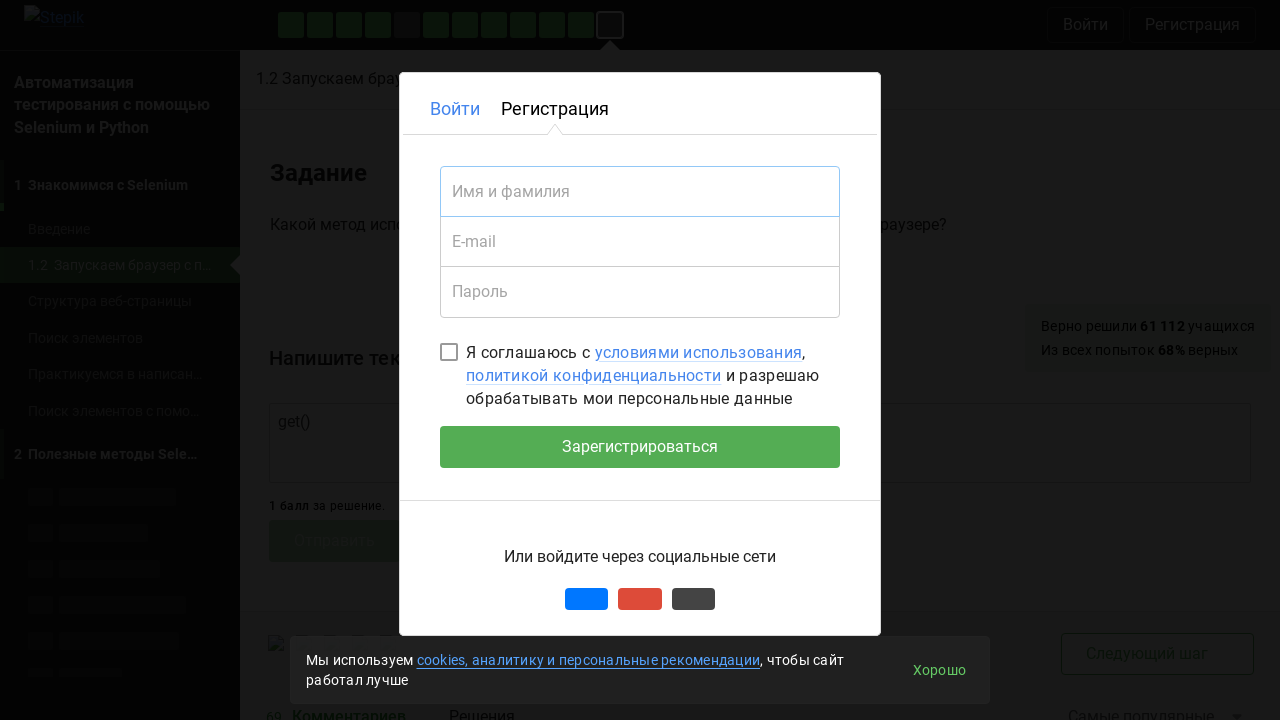

Waited for submission feedback to appear
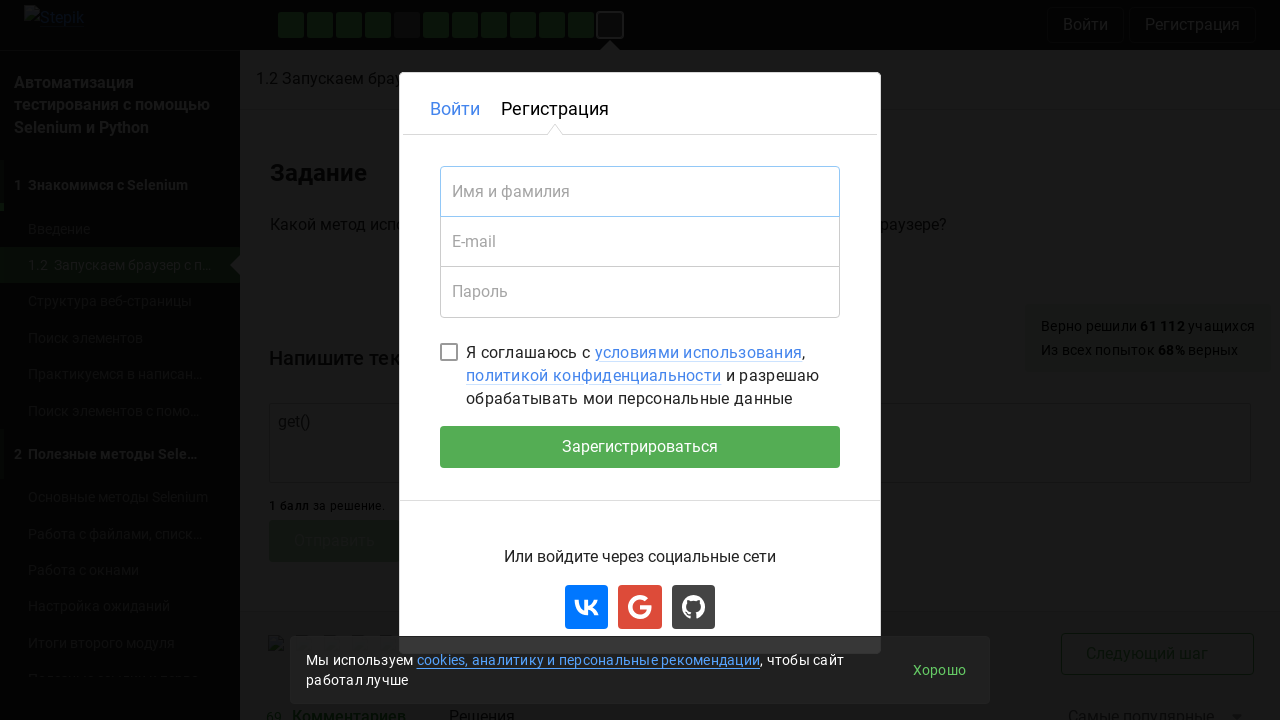

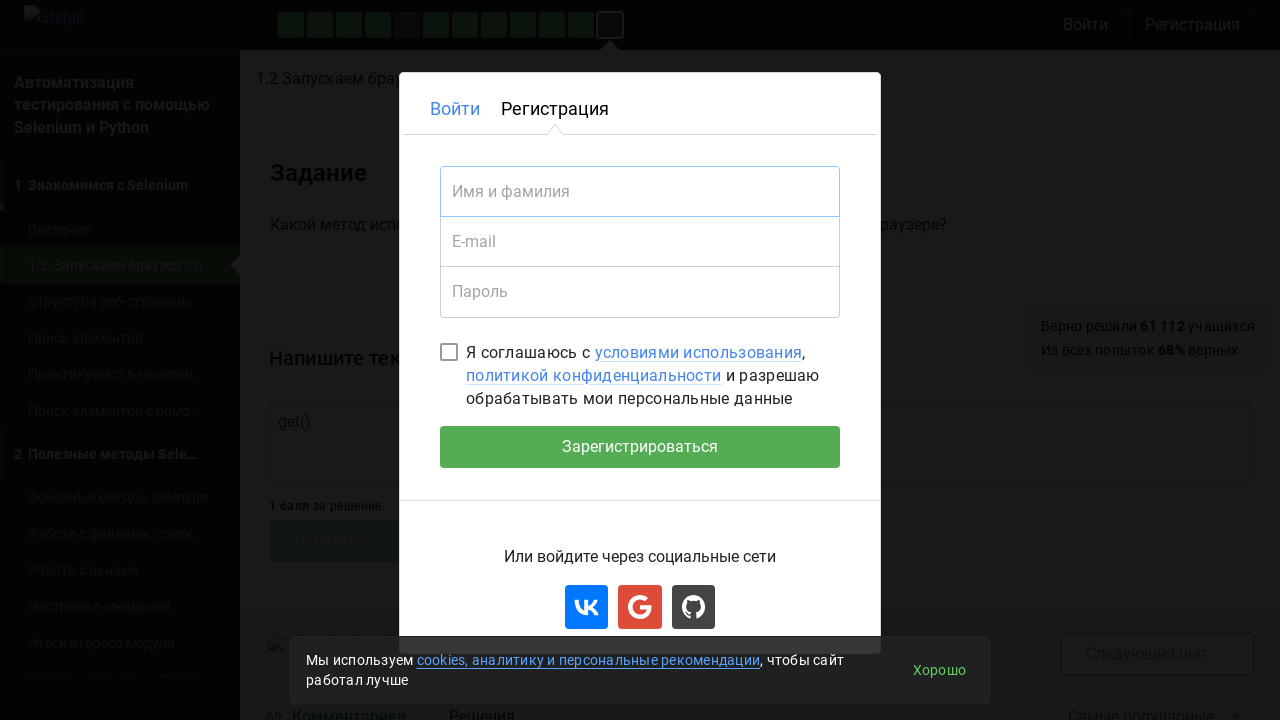